Tests a W3Schools HTML form demo by switching to an iframe, filling in first name and last name fields, and submitting the form

Starting URL: https://www.w3schools.com/html/tryit.asp?filename=tryhtml_form_submit

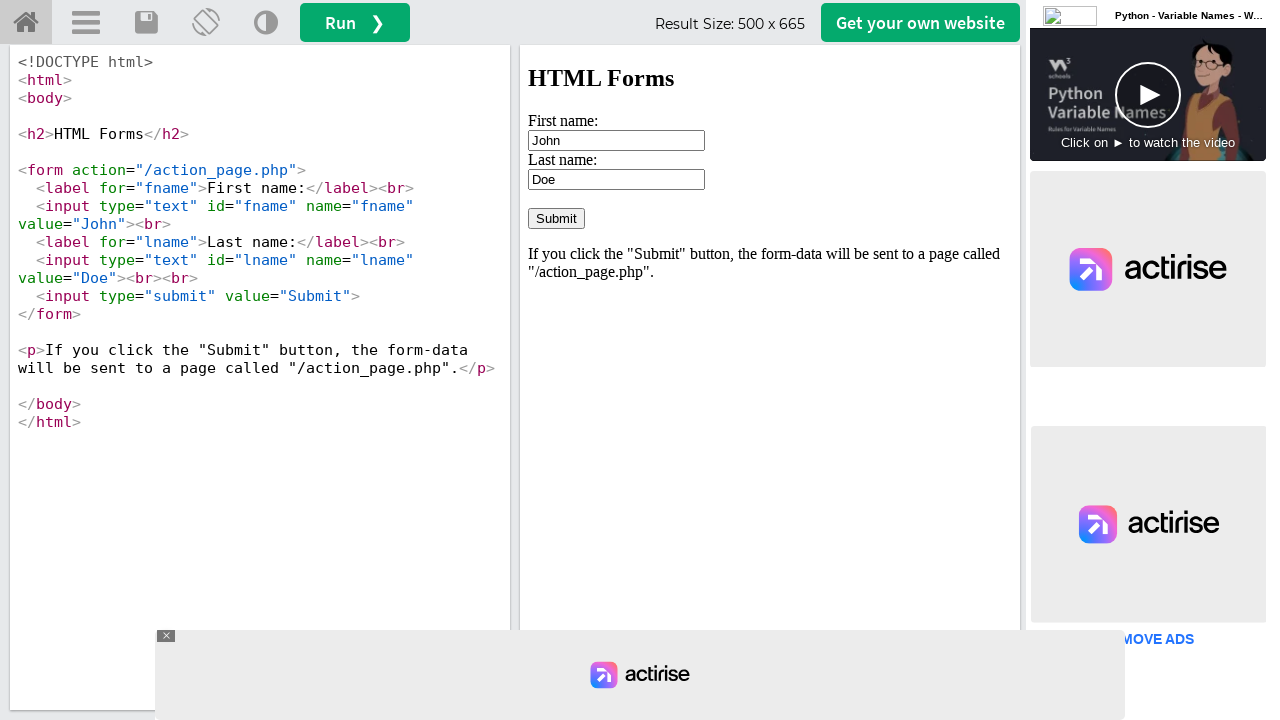

Located iframe containing the form
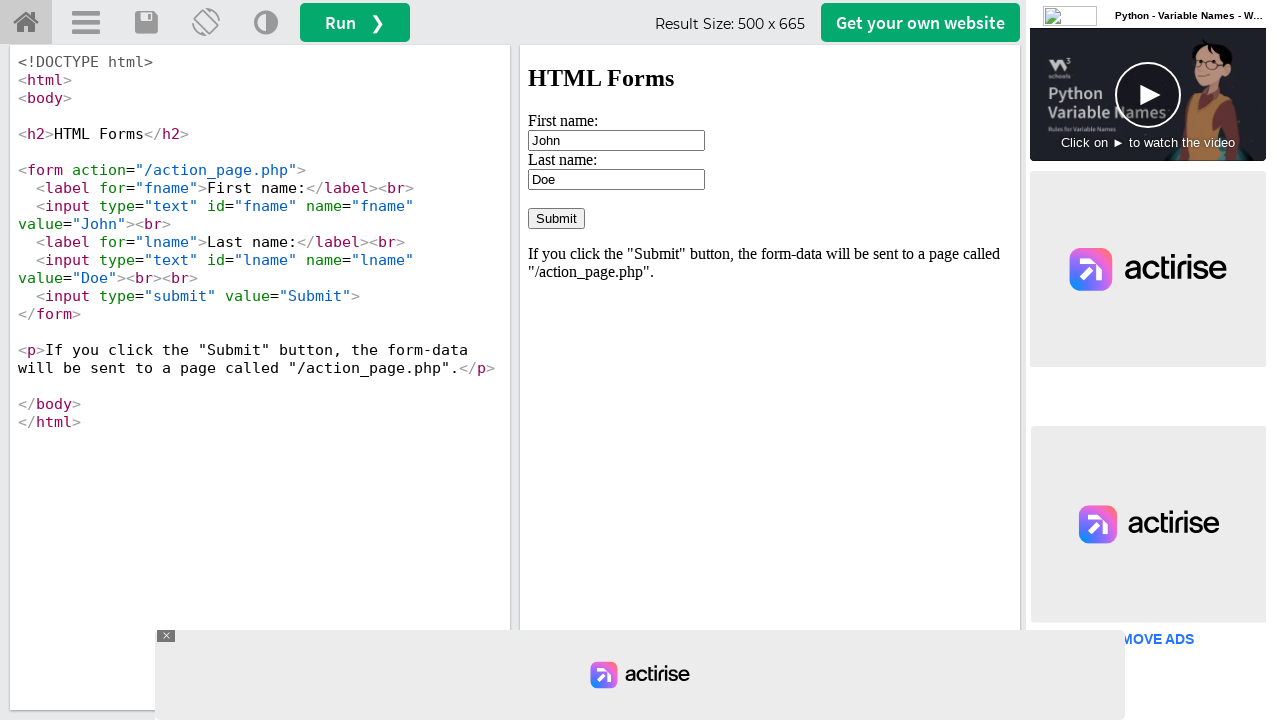

Cleared first name field on iframe[name='iframeResult'] >> internal:control=enter-frame >> input[name='fname
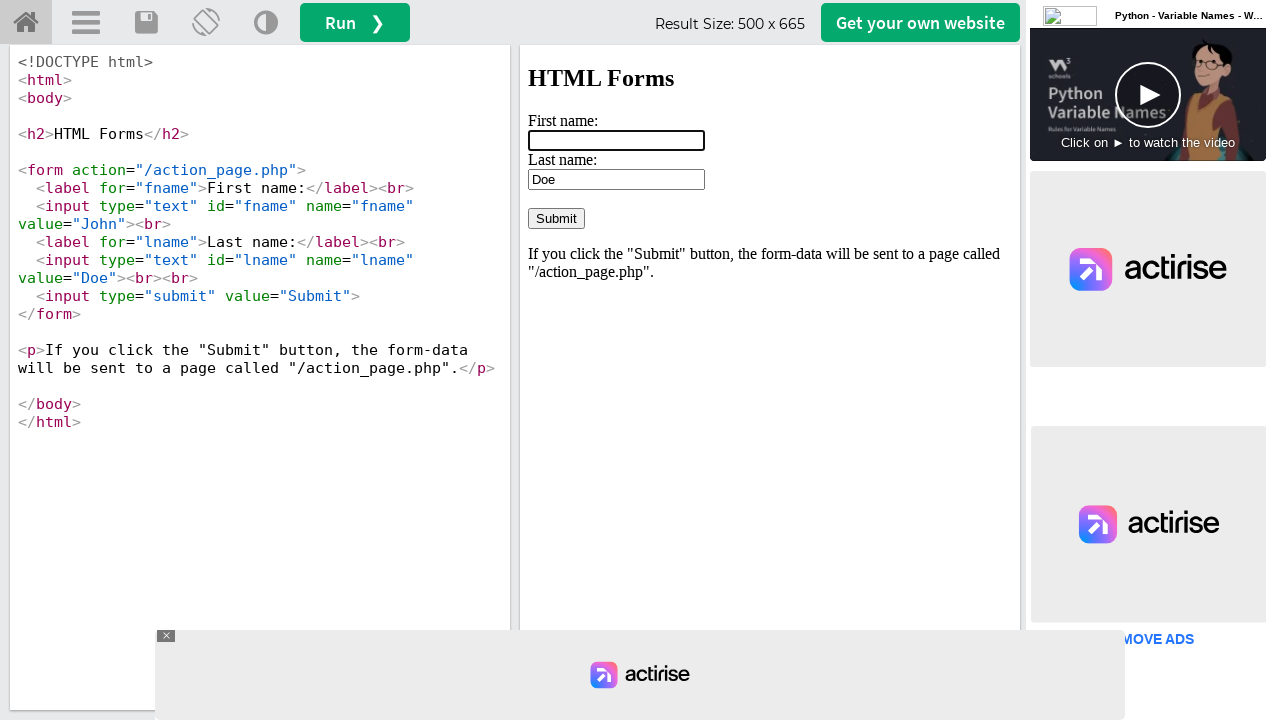

Filled first name field with 'Abdul' on iframe[name='iframeResult'] >> internal:control=enter-frame >> input[name='fname
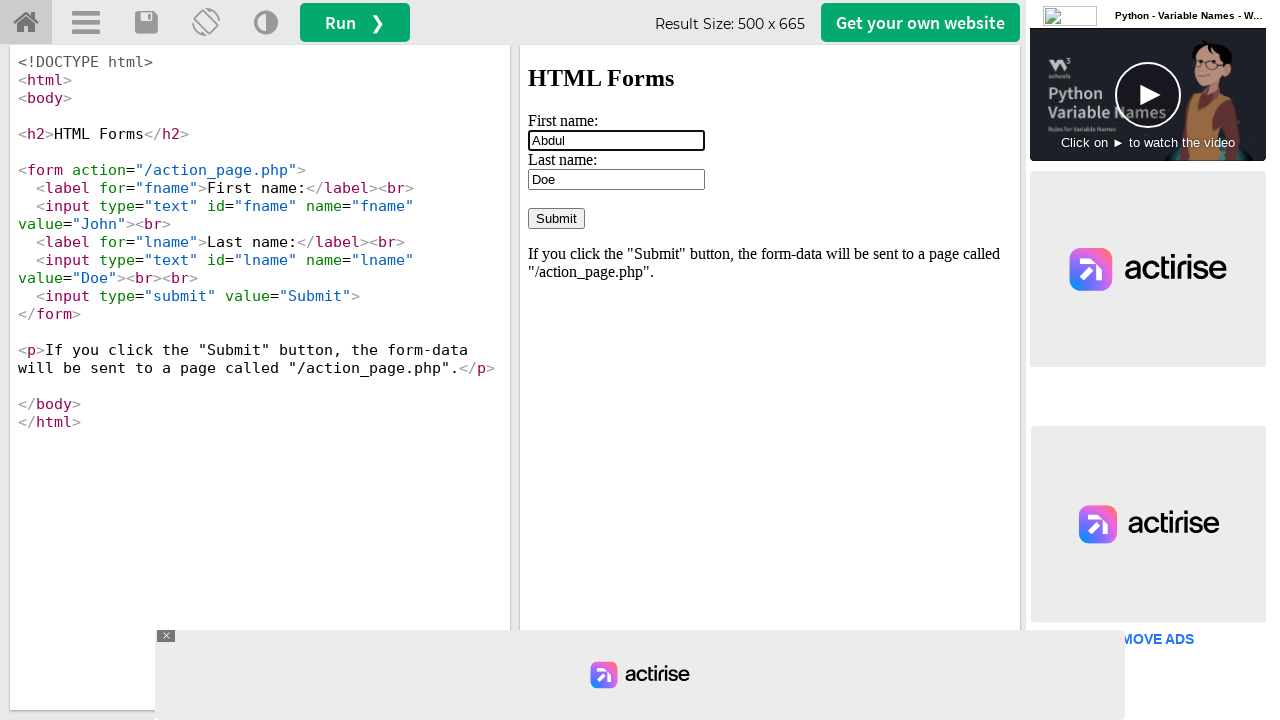

Cleared last name field on iframe[name='iframeResult'] >> internal:control=enter-frame >> input[name='lname
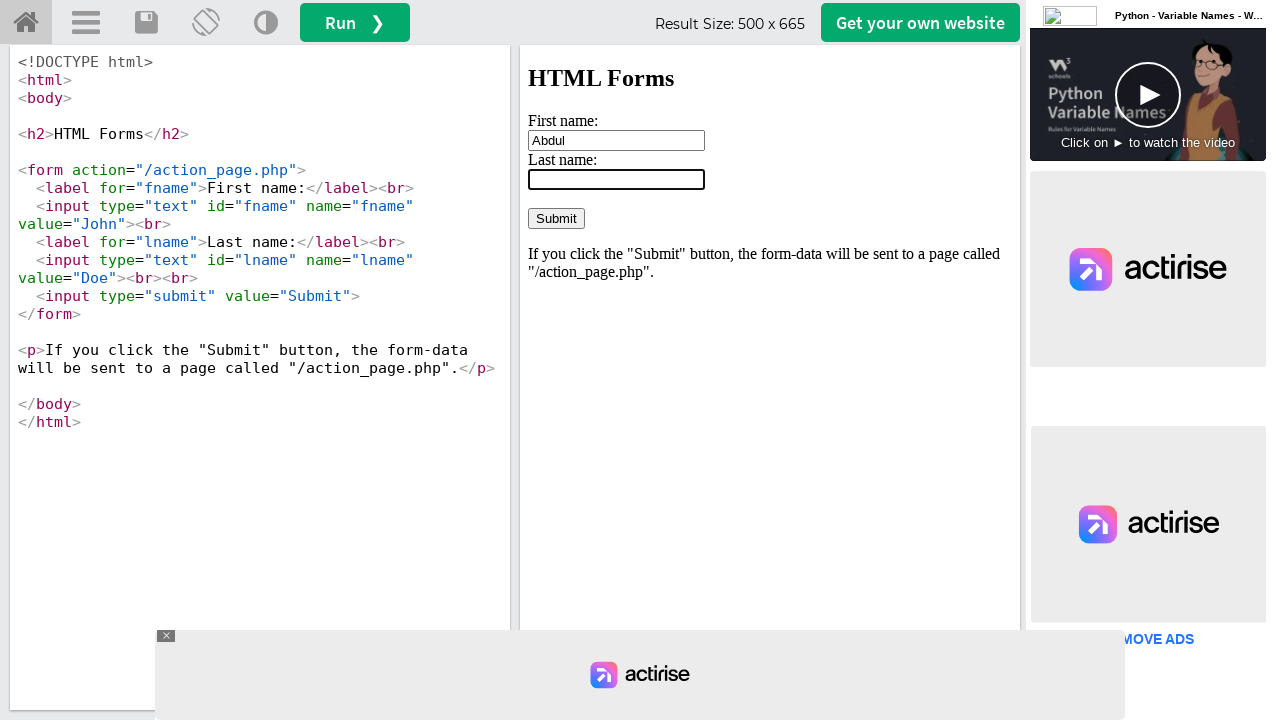

Filled last name field with 'kalam' on iframe[name='iframeResult'] >> internal:control=enter-frame >> input[name='lname
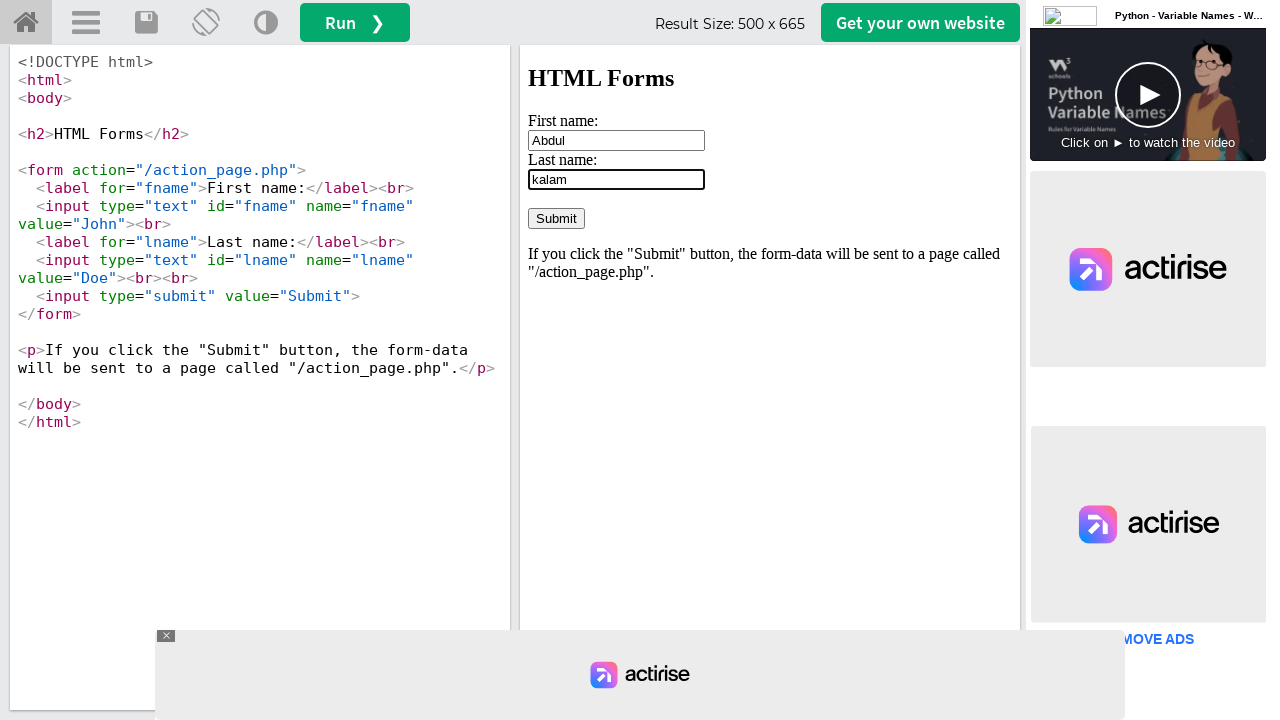

Submitted the HTML form at (556, 218) on iframe[name='iframeResult'] >> internal:control=enter-frame >> input[type='submi
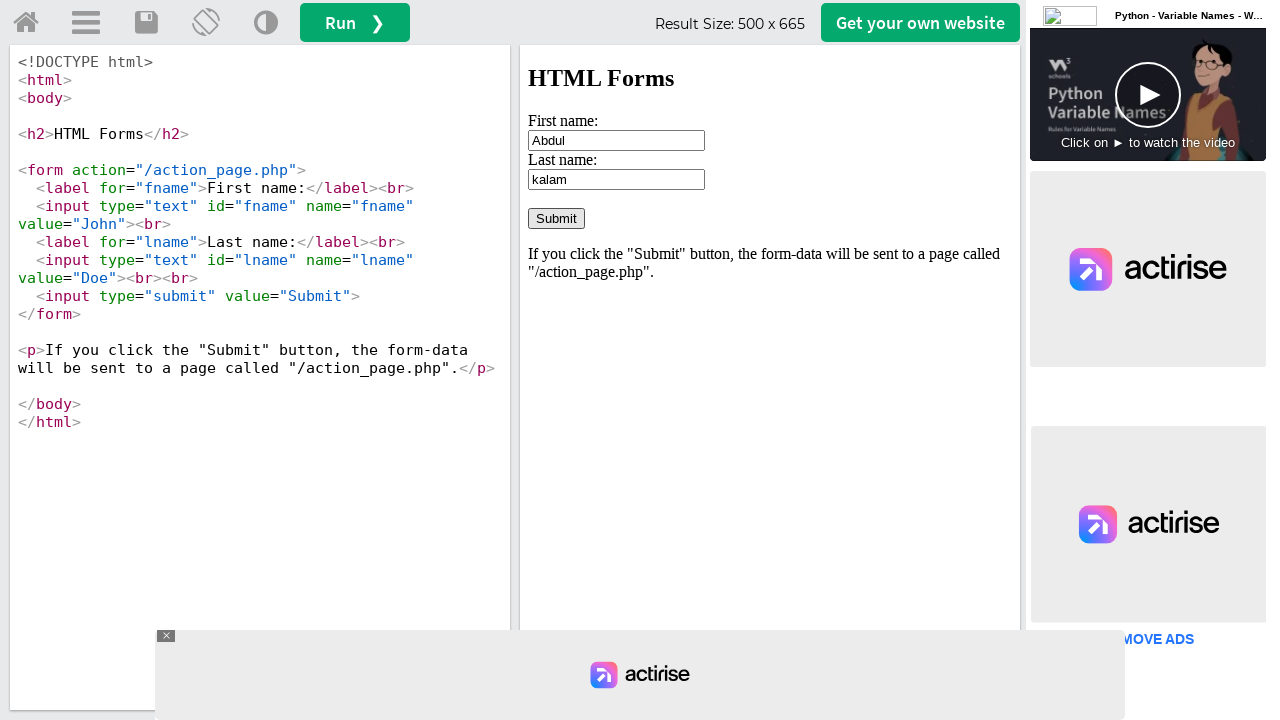

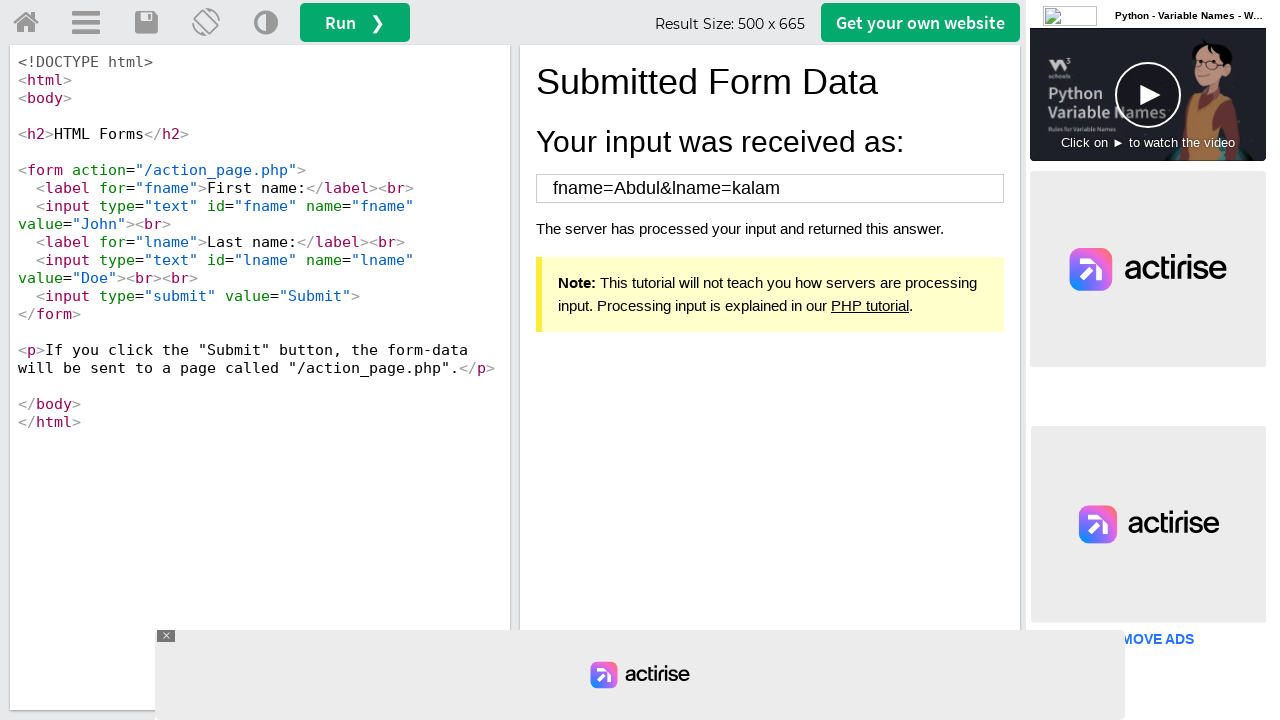